Tests a registration form by filling in required fields (name, surname, email, phone, country) and submitting, then verifies the success message is displayed.

Starting URL: http://suninjuly.github.io/registration1.html

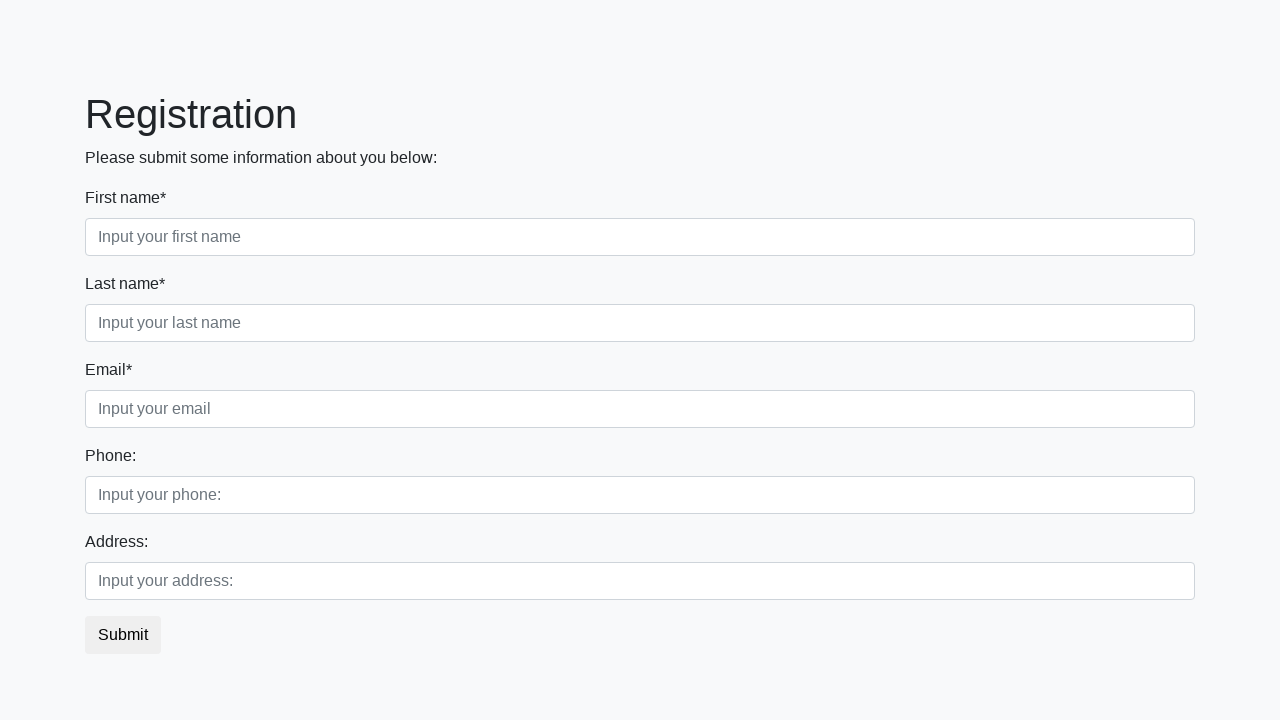

Filled first name field with 'Ivan' on .first_block .first
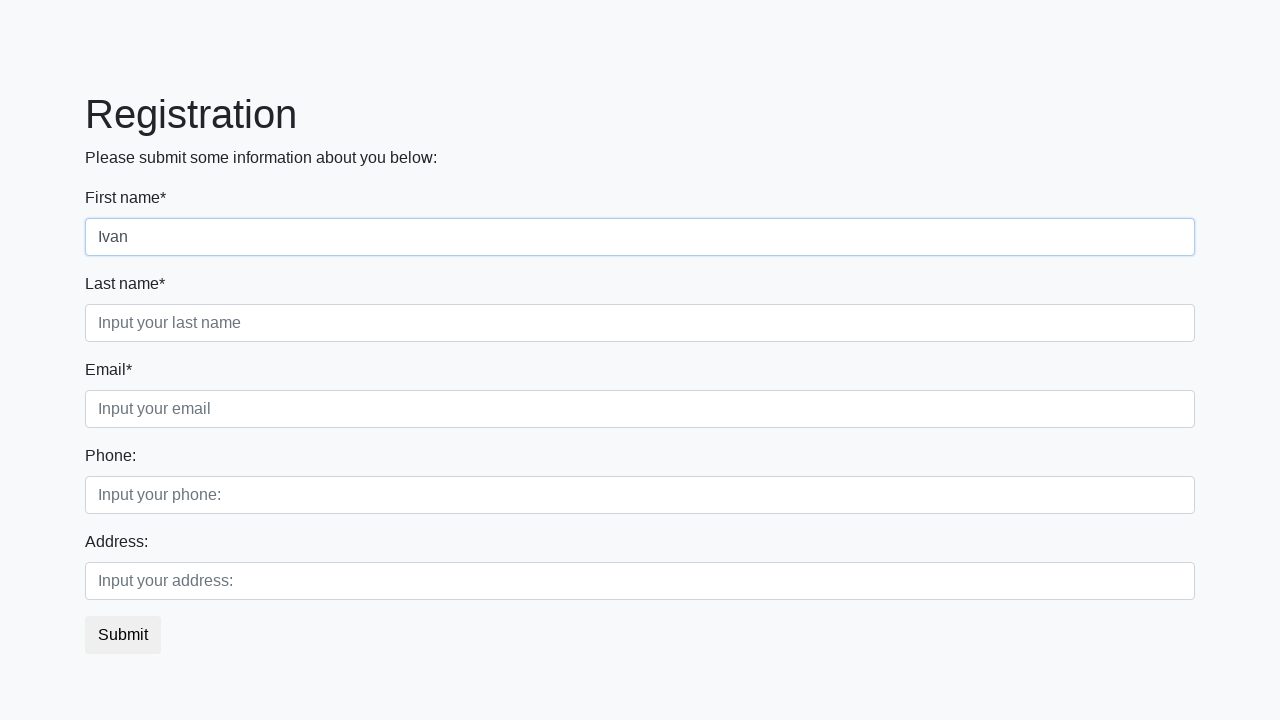

Filled last name field with 'Petrov' on .first_block .second
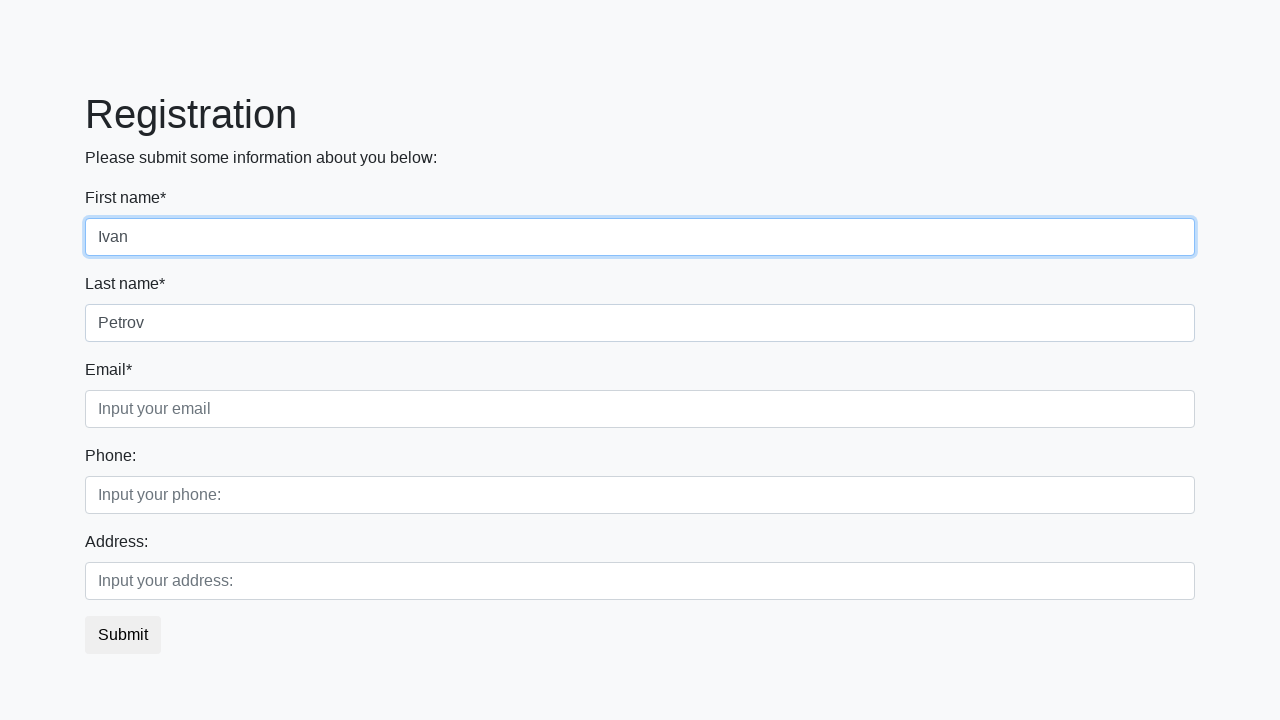

Filled email field with 'ip@mail.ru' on .first_block .third
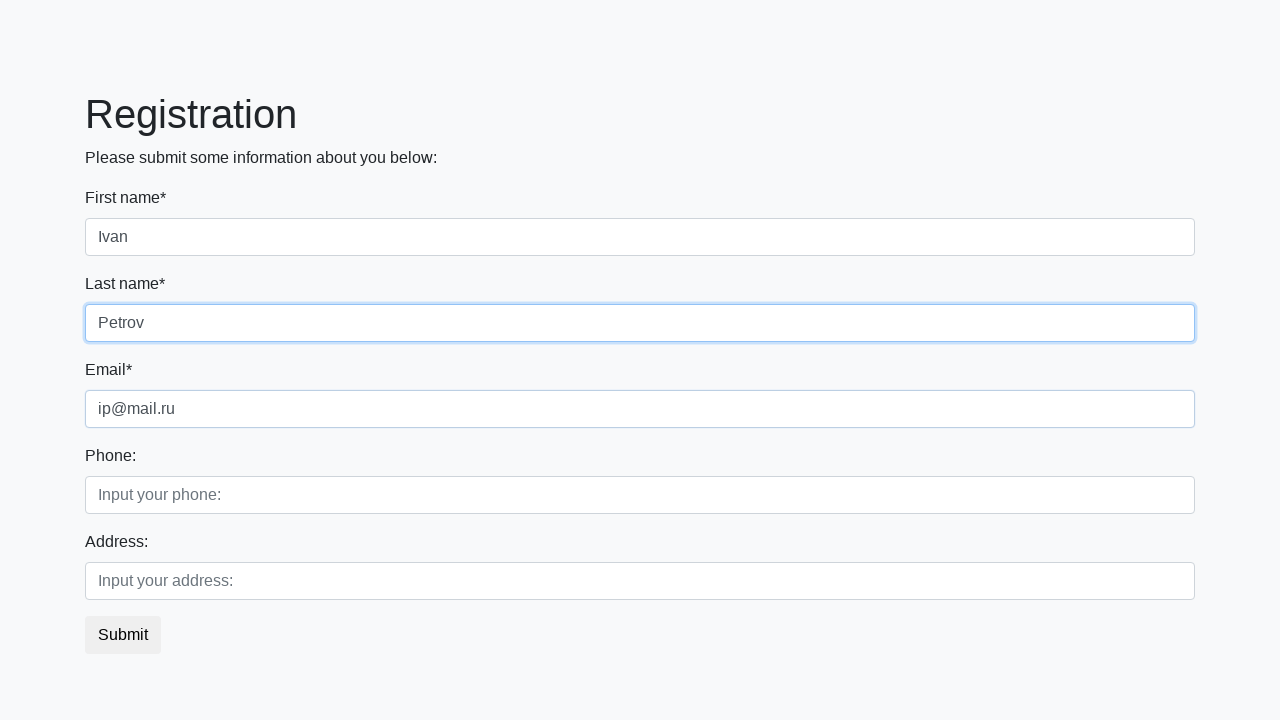

Filled phone field with '+78' on .second_block .first
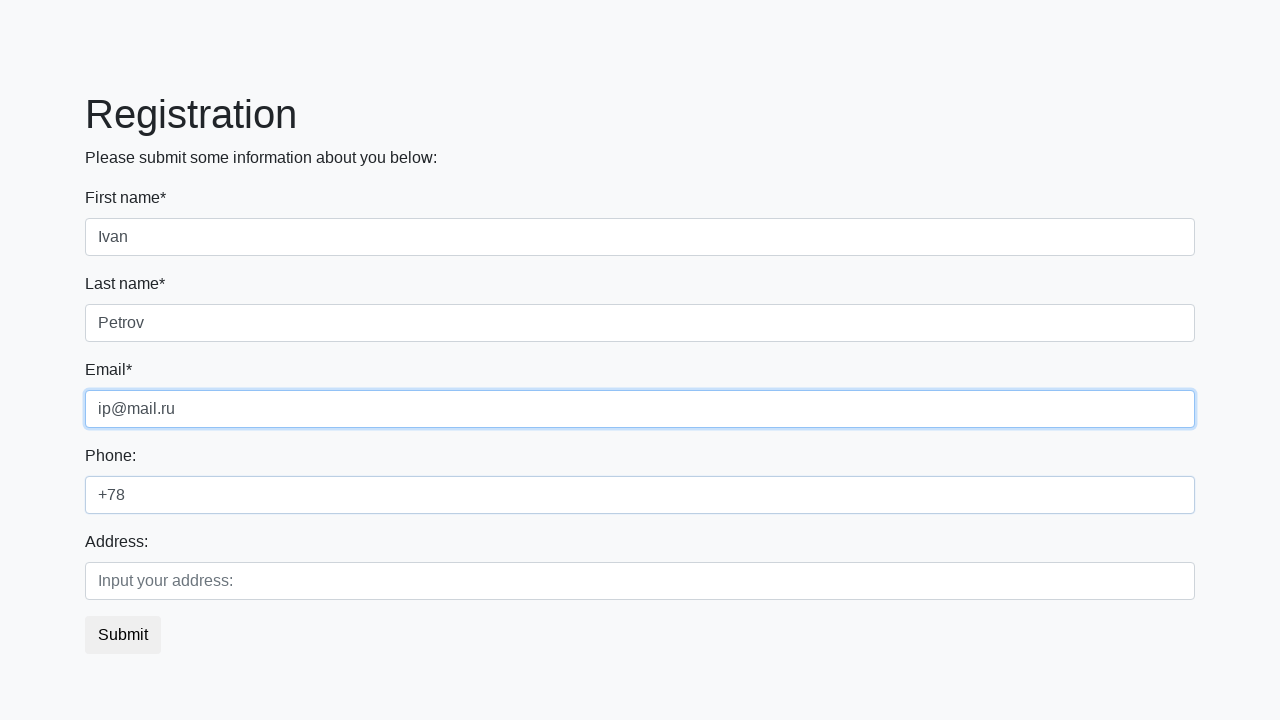

Filled country field with 'Russia' on .second_block .second
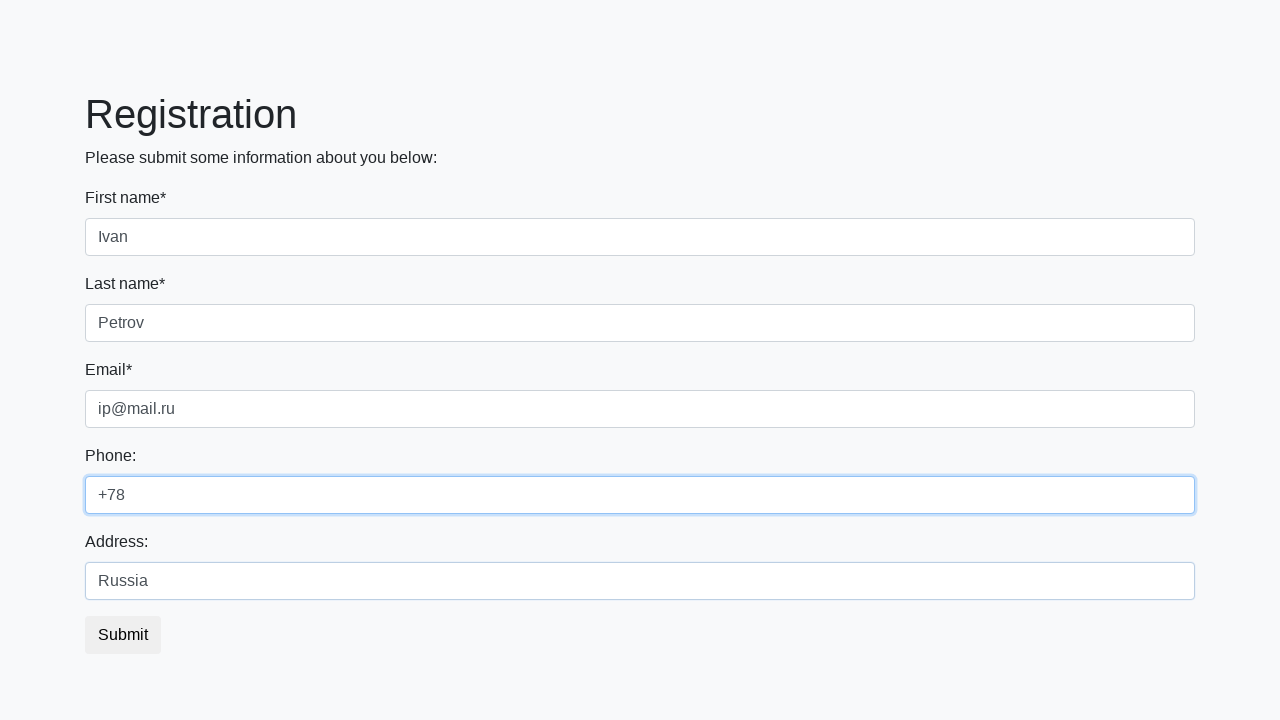

Clicked submit button at (123, 635) on button.btn
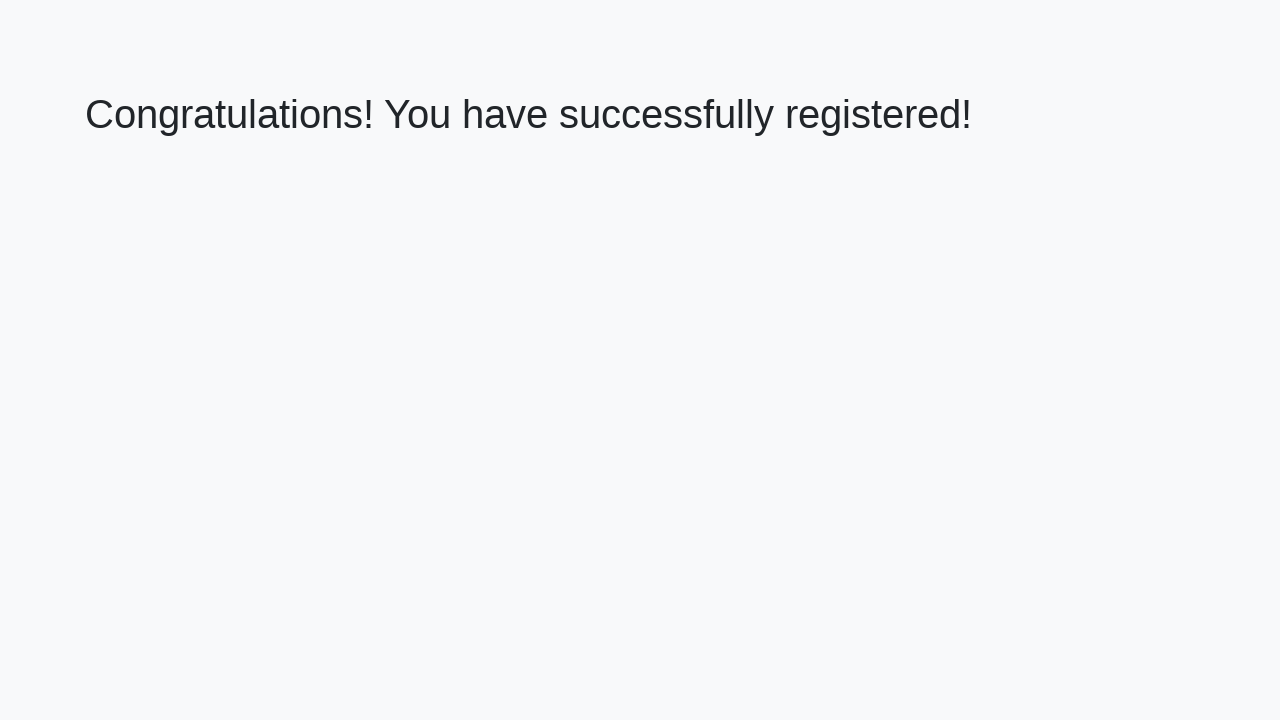

Success message element loaded
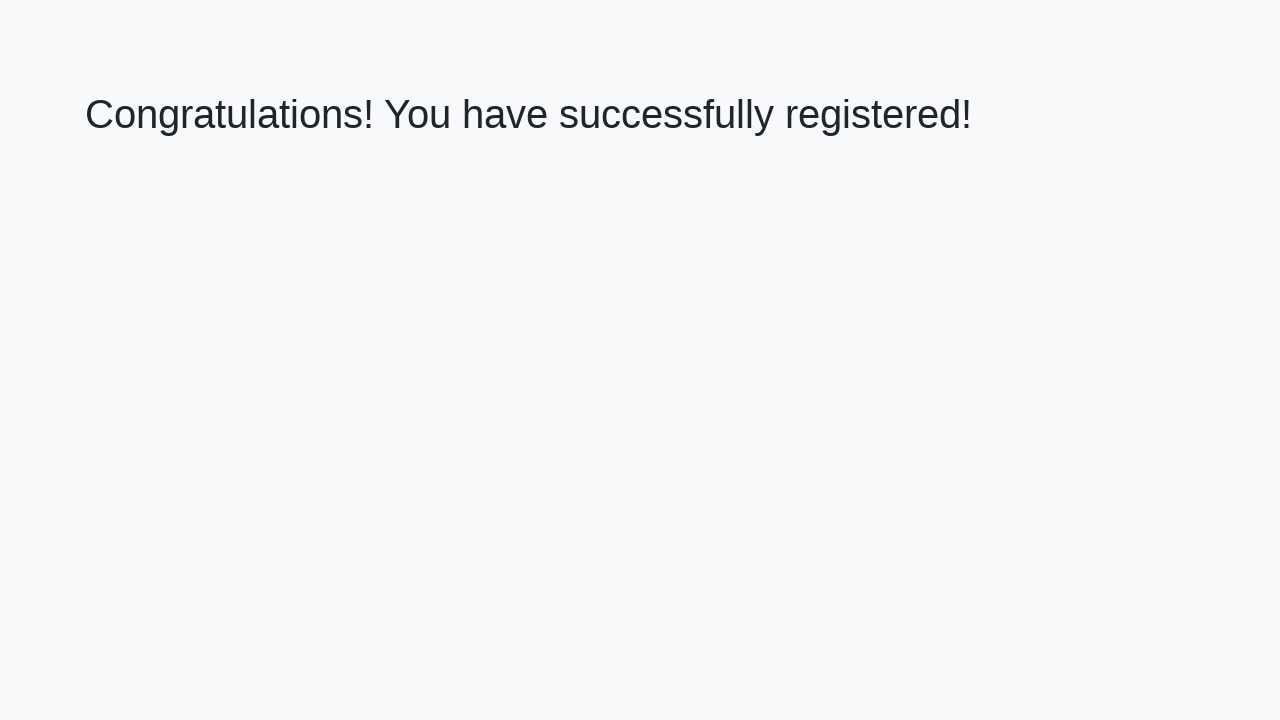

Retrieved success message text
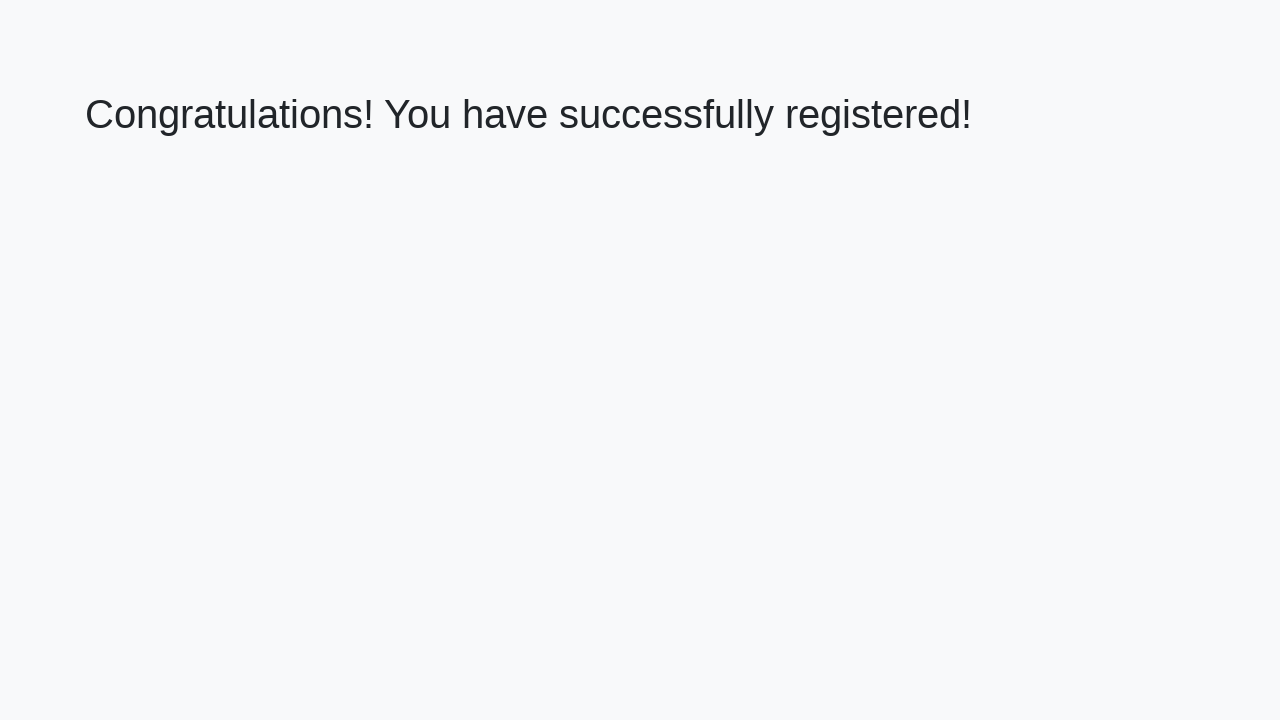

Verified success message: 'Congratulations! You have successfully registered!'
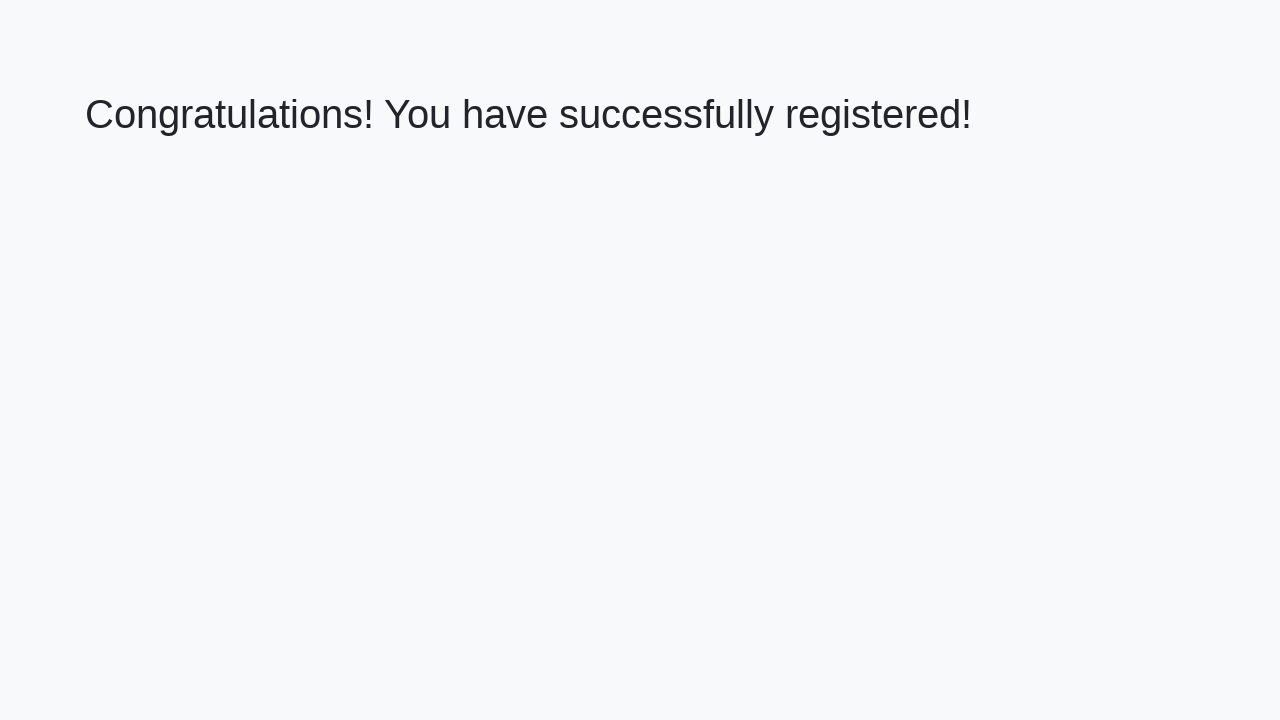

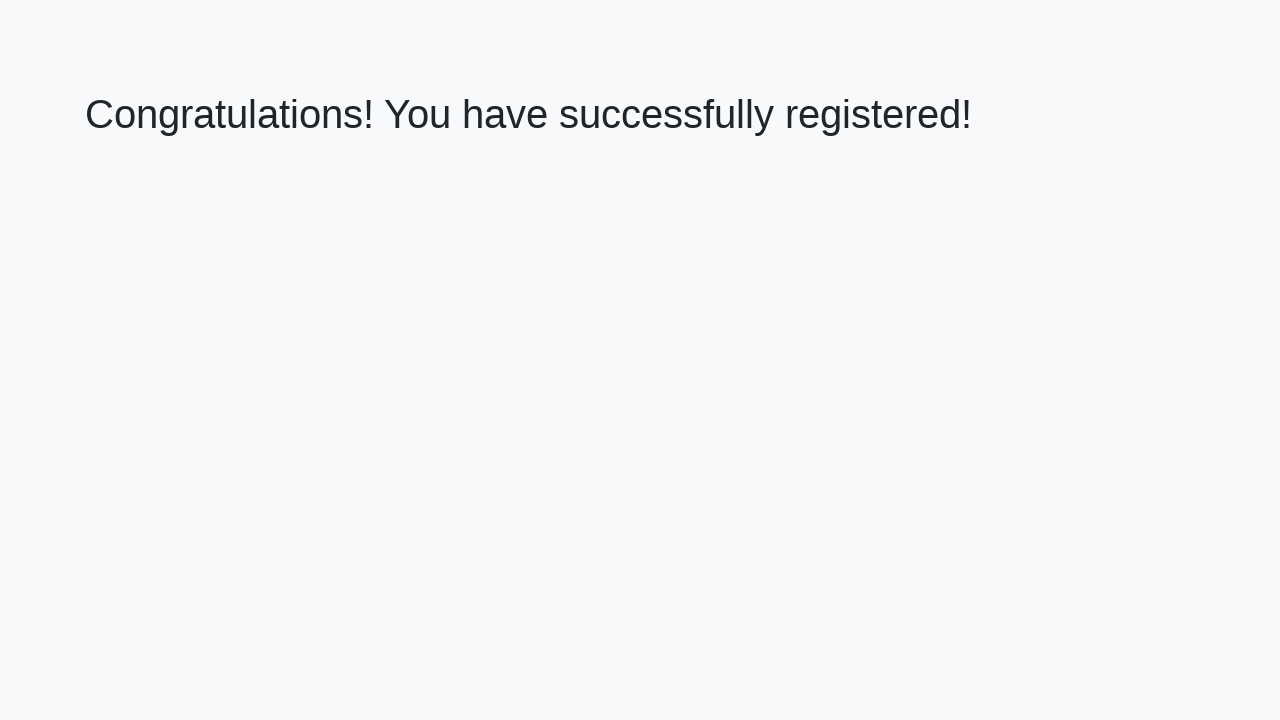